Tests the search functionality on Jiumo Diary ebook search site by entering a book keyword and submitting the search

Starting URL: https://www.jiumodiary.com

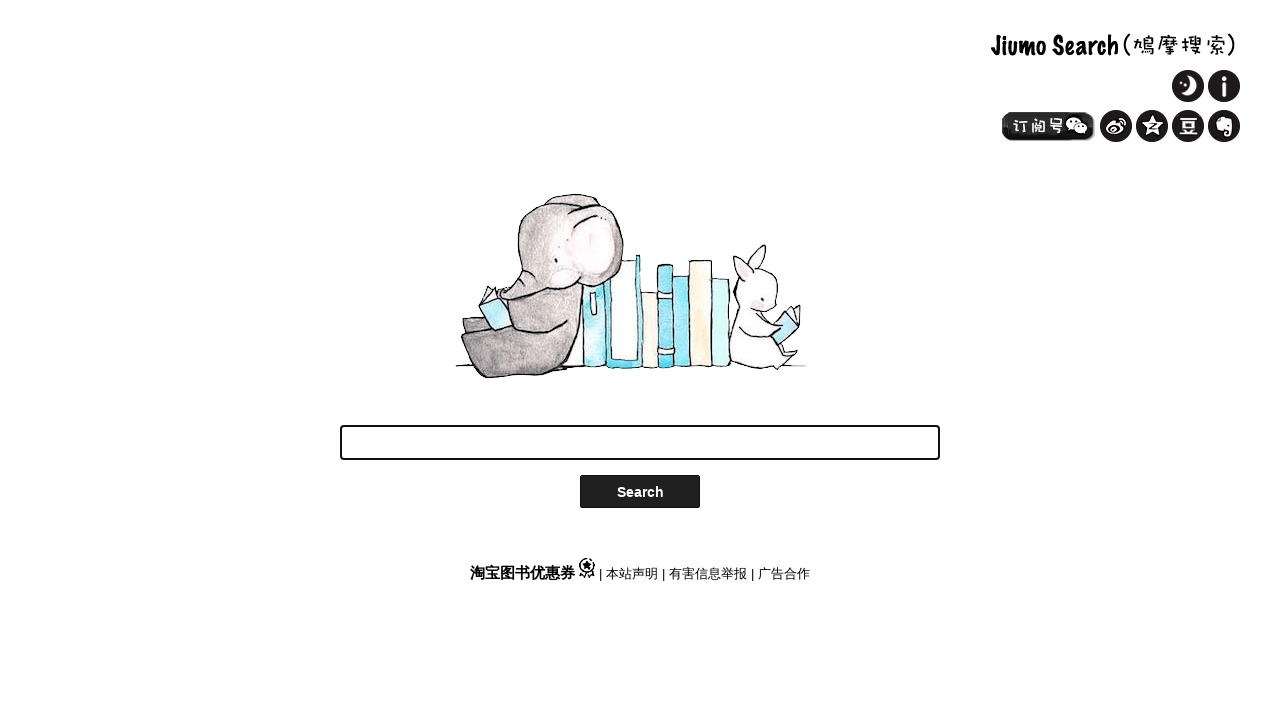

Filled search field with book keyword '人工智能' (Artificial Intelligence) on #SearchWord
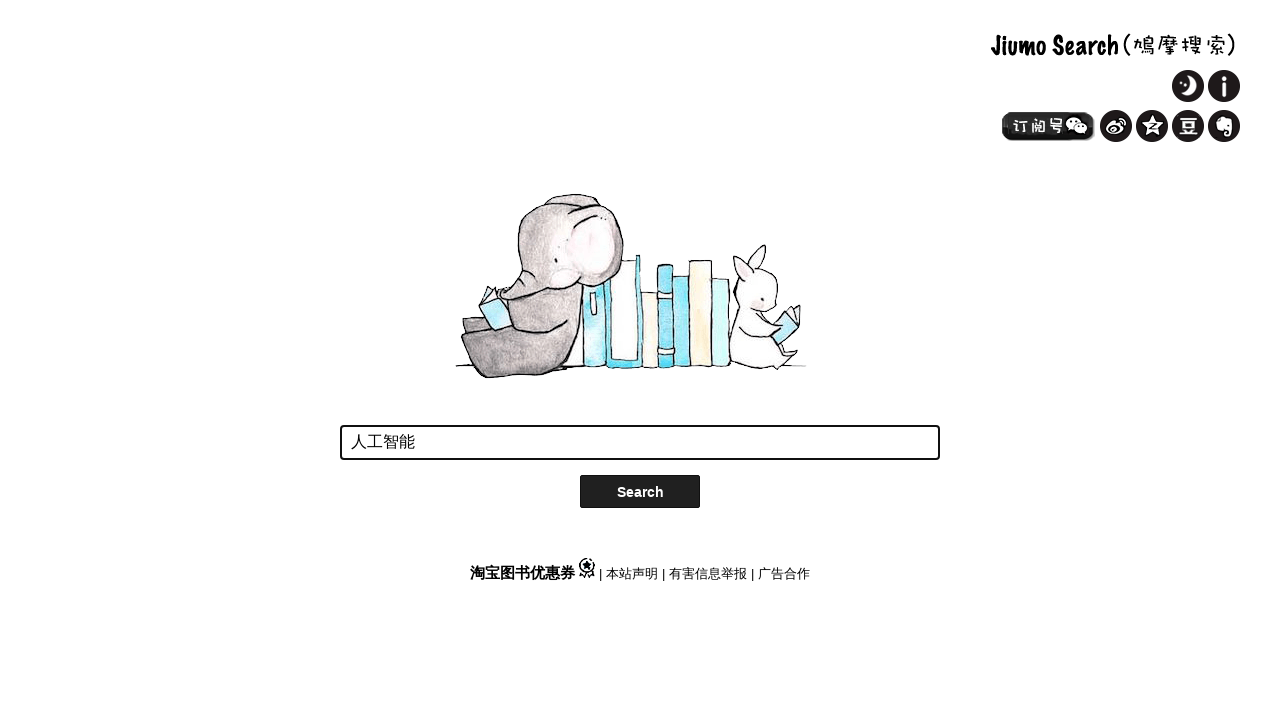

Pressed Enter to submit search query on #SearchWord
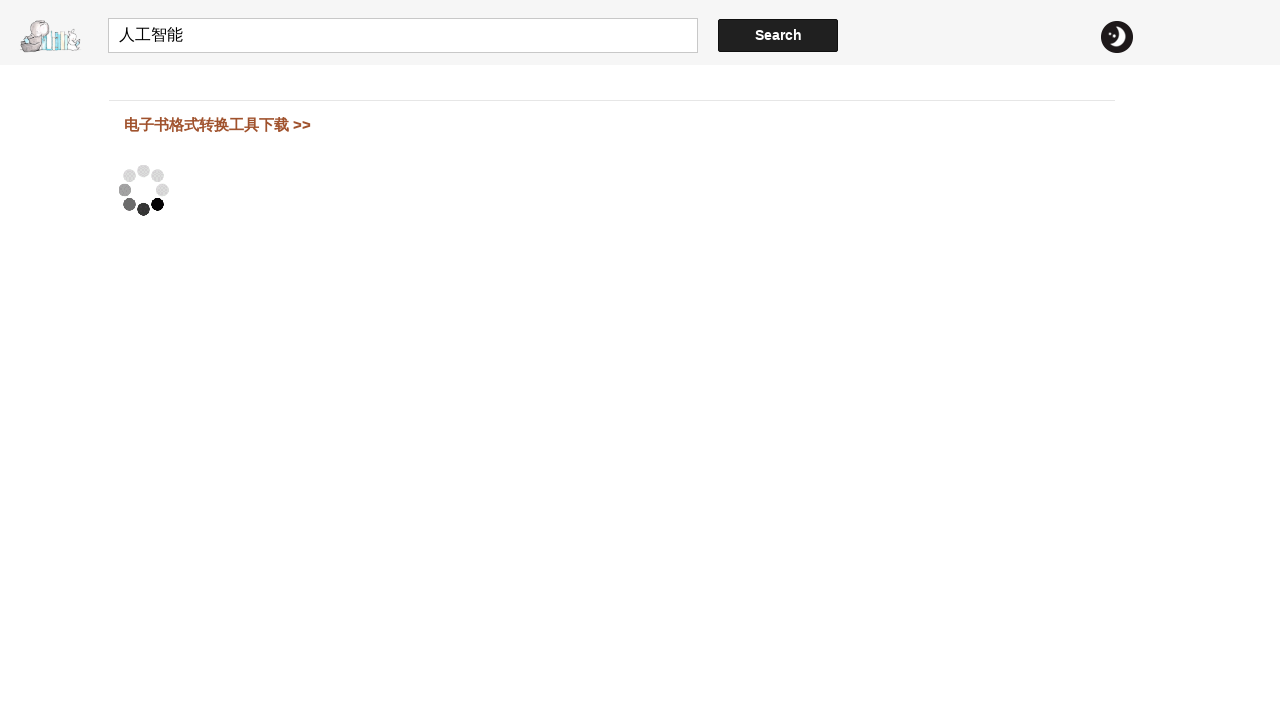

Search results loaded on Jiumo Diary
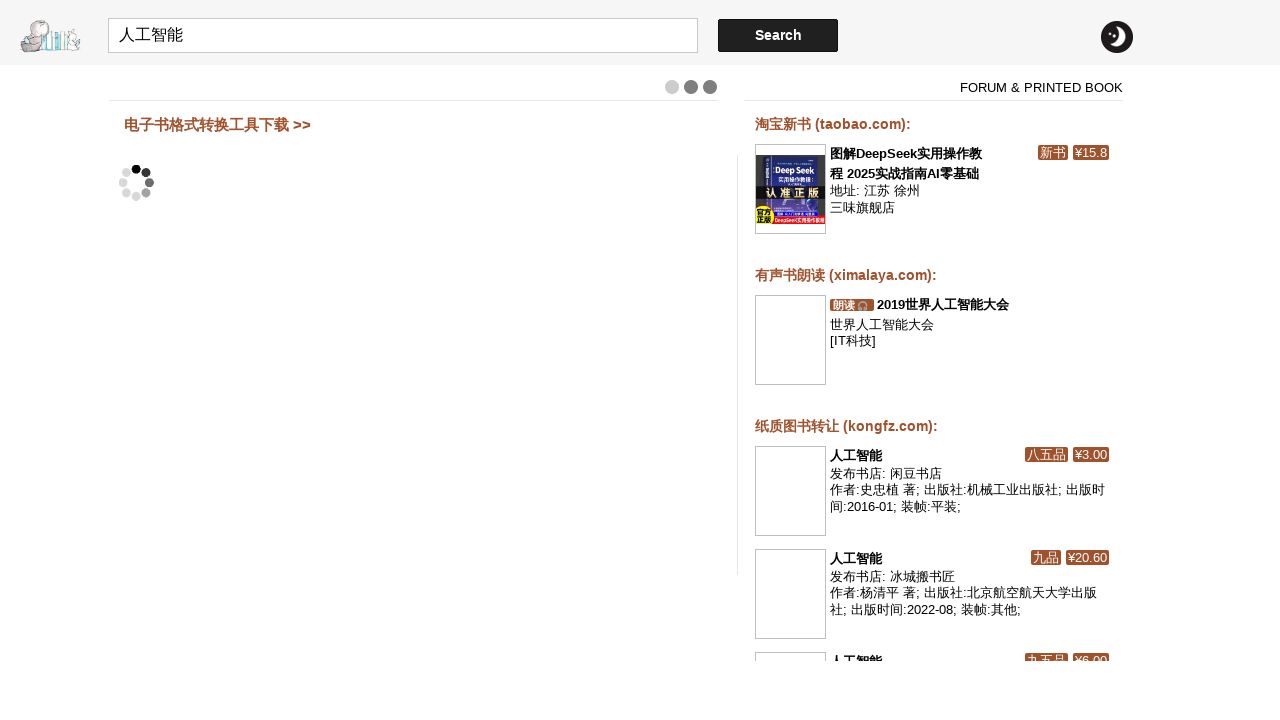

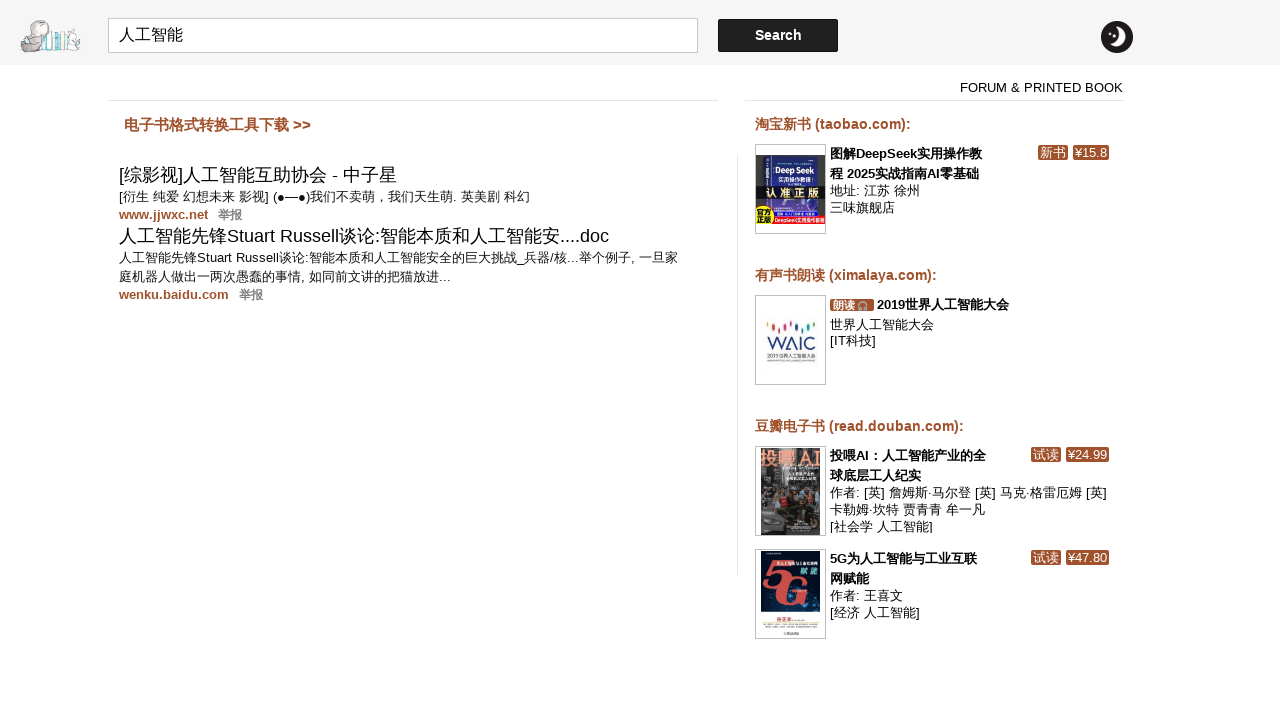